Tests drag and drop functionality on the jQuery UI droppable demo page by switching to an iframe and dragging an element to a drop target.

Starting URL: https://jqueryui.com/droppable/

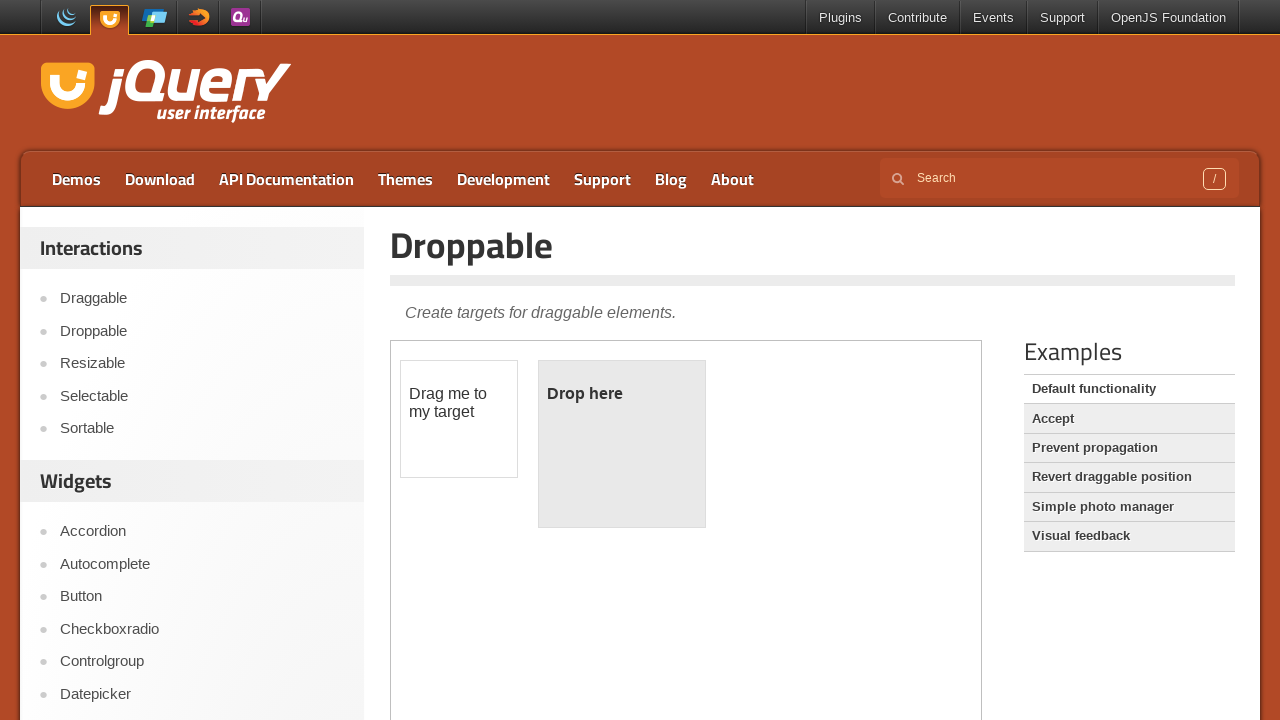

Navigated to jQuery UI droppable demo page
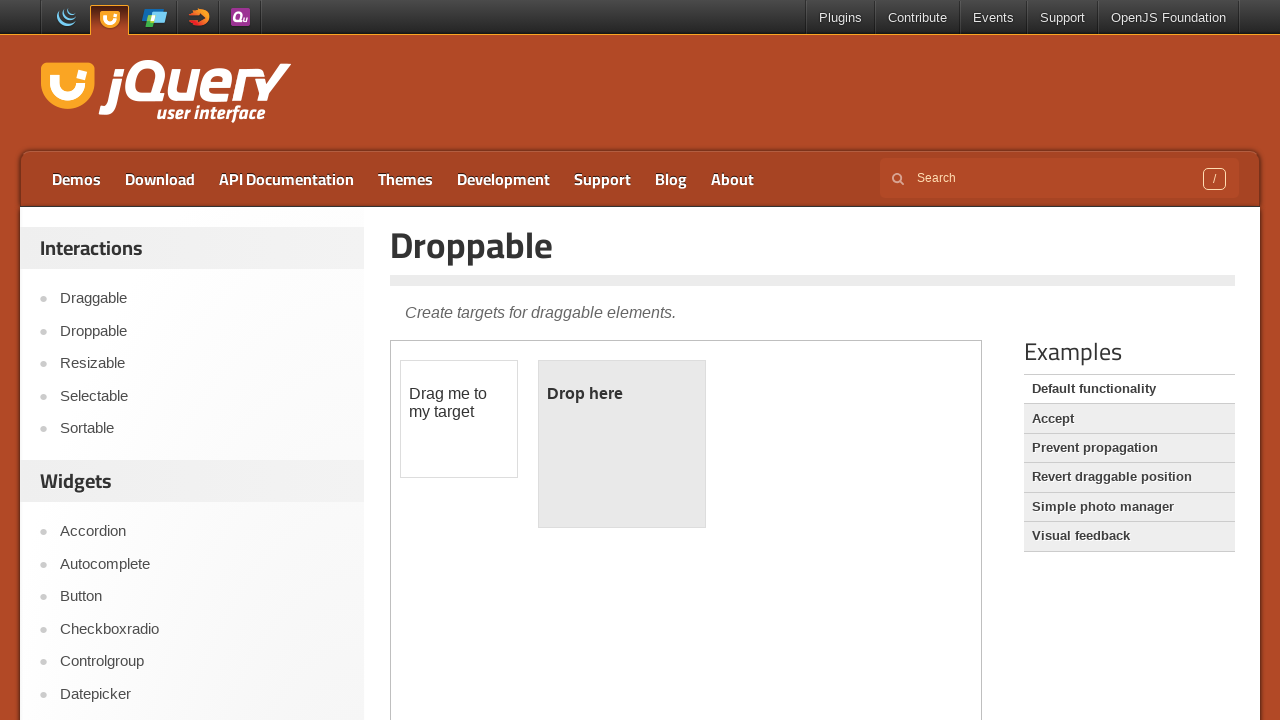

Located the demo iframe
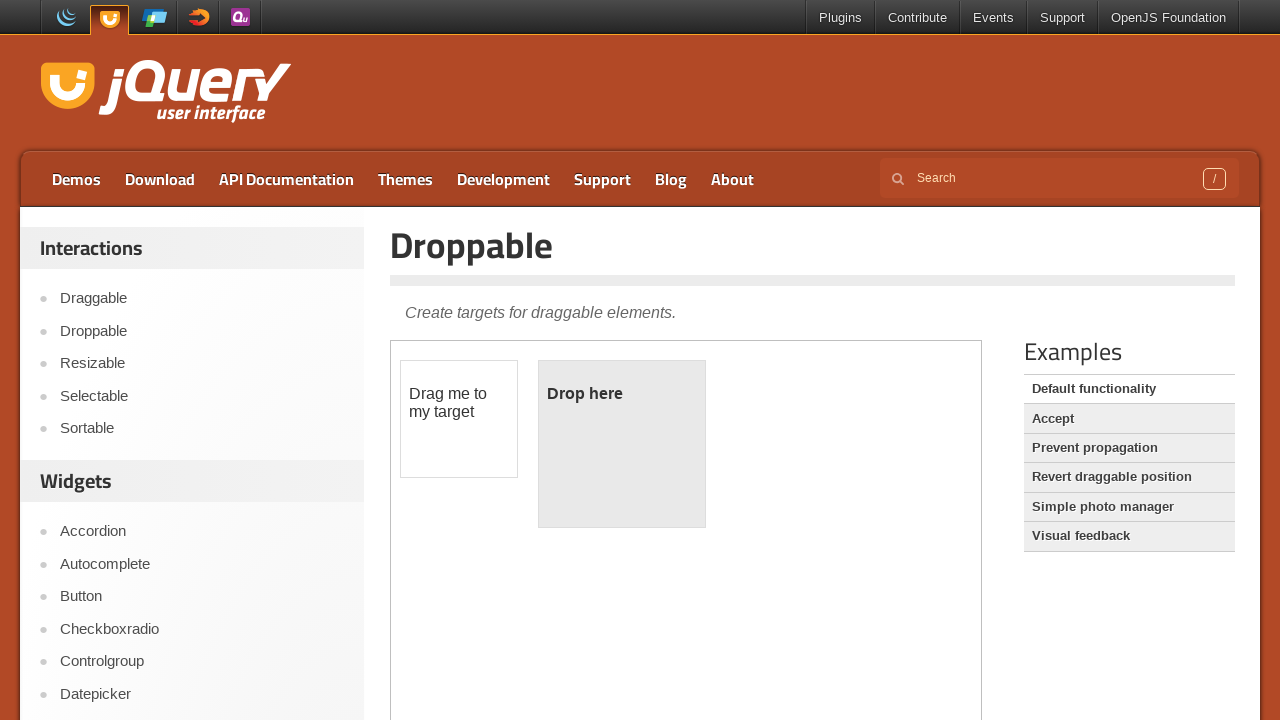

Located the draggable element within iframe
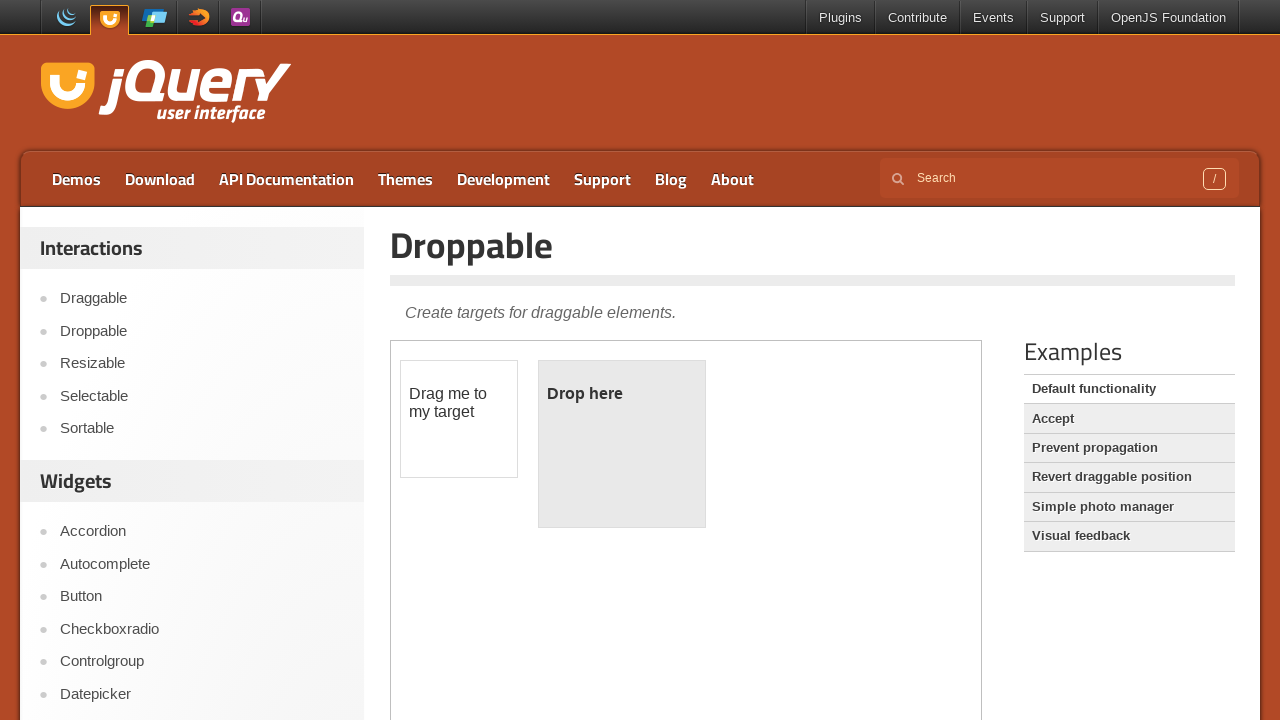

Located the droppable element within iframe
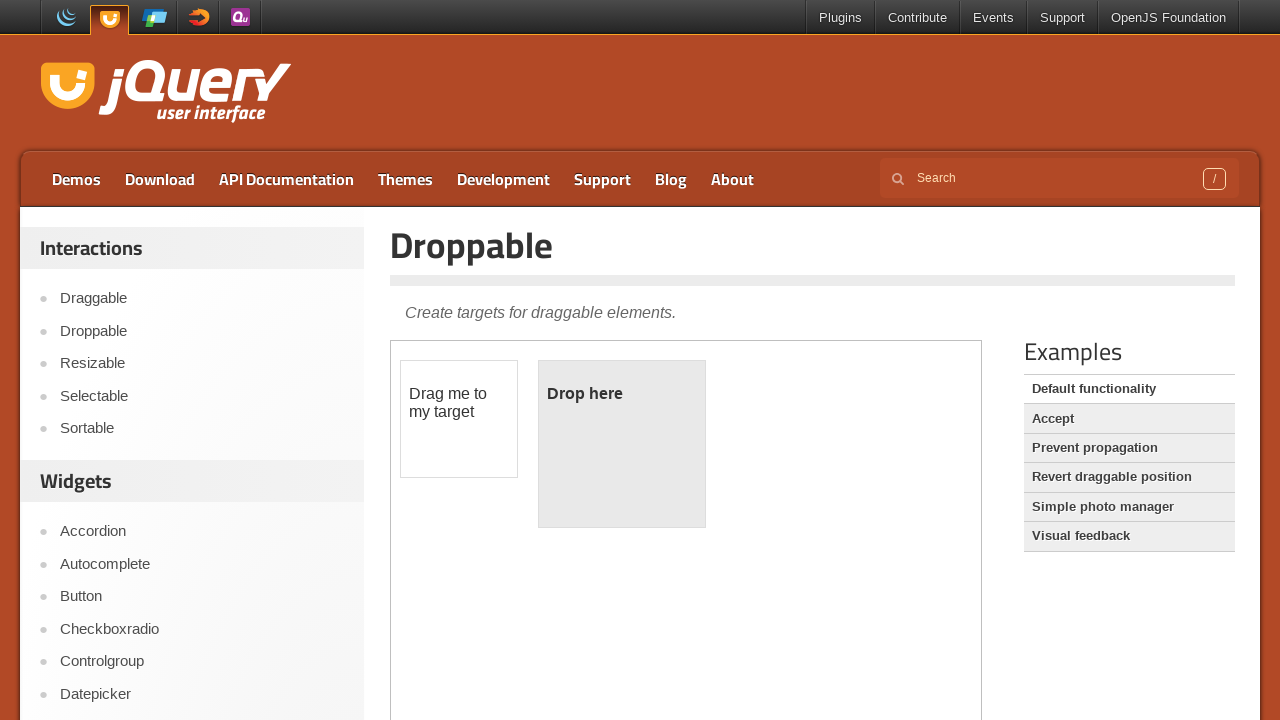

Draggable element is now visible
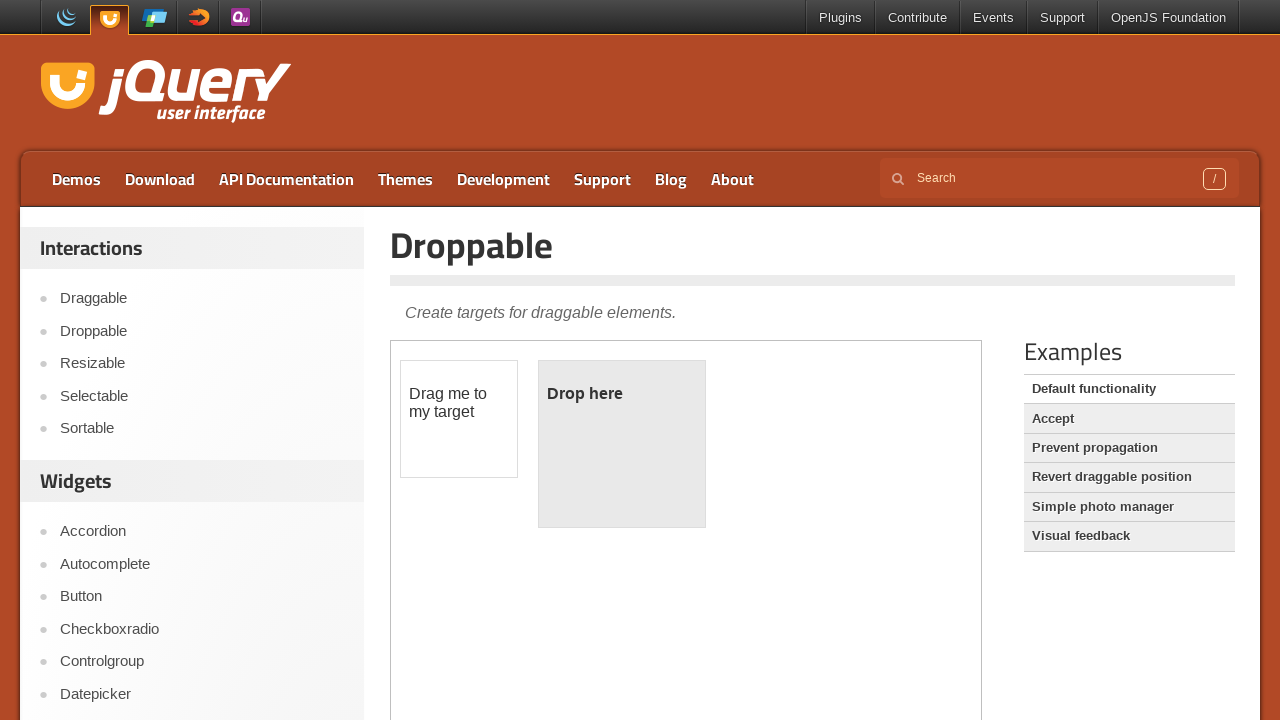

Droppable element is now visible
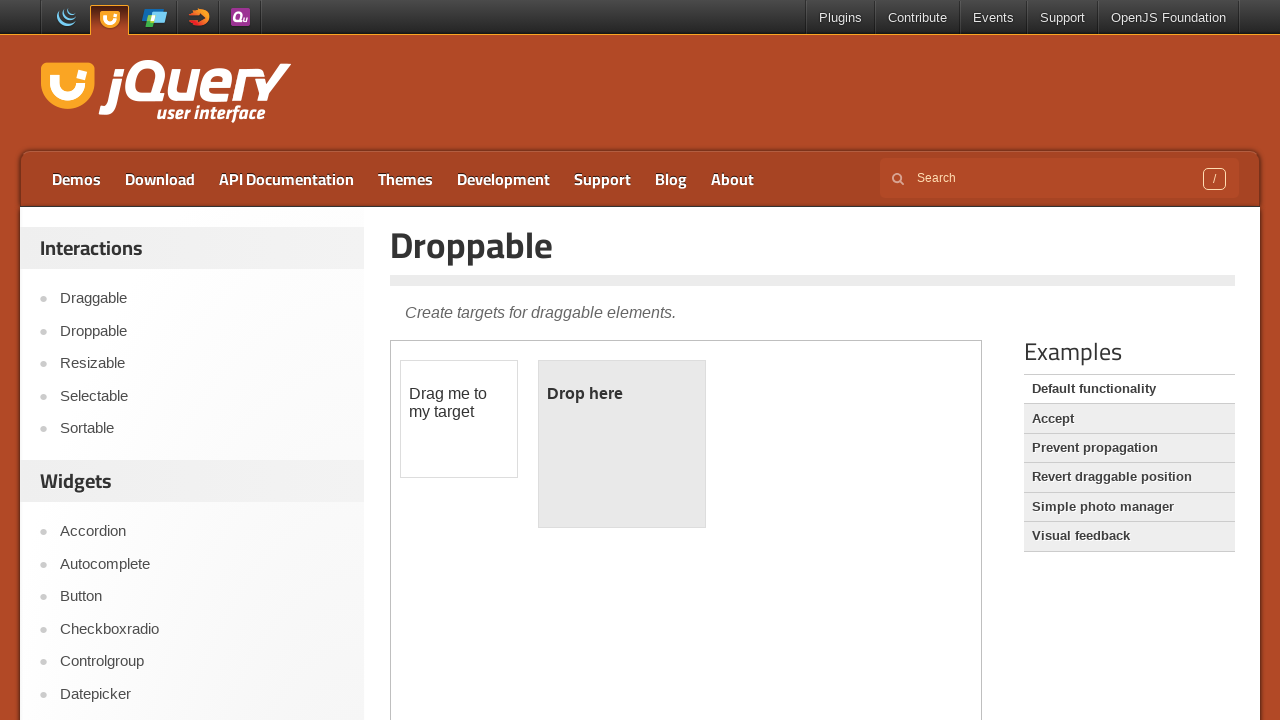

Dragged element to drop target successfully at (622, 444)
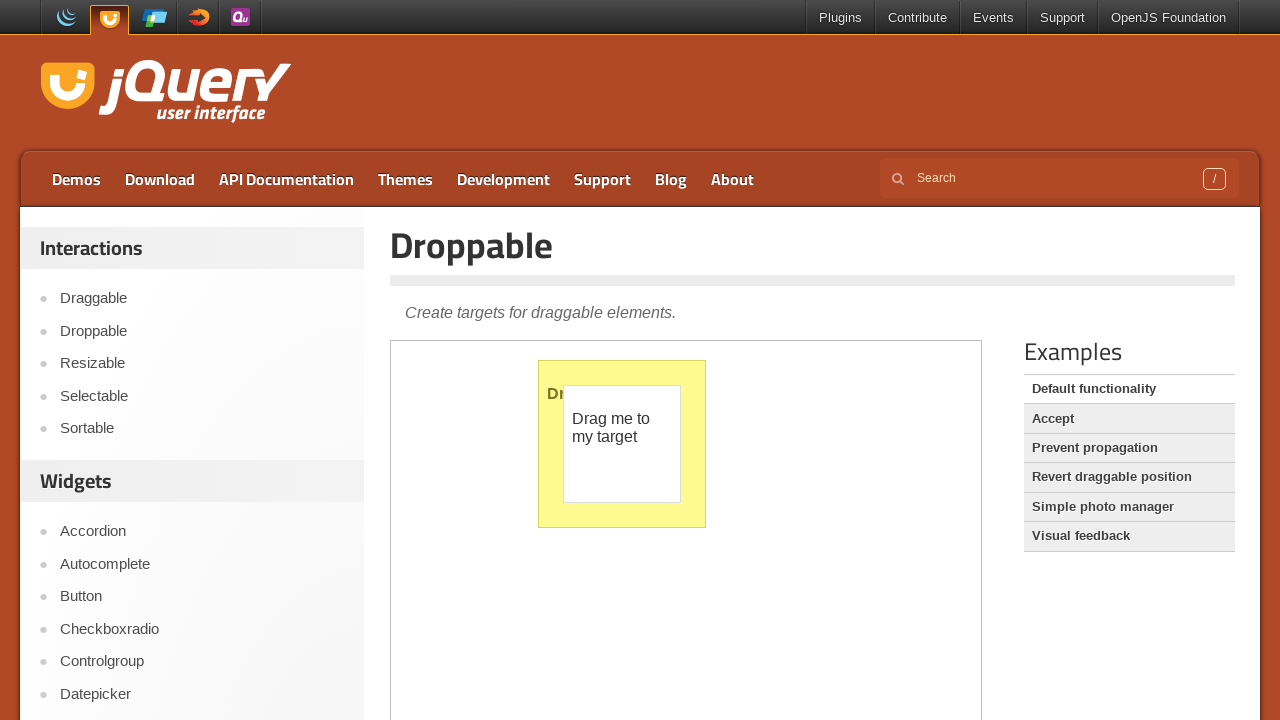

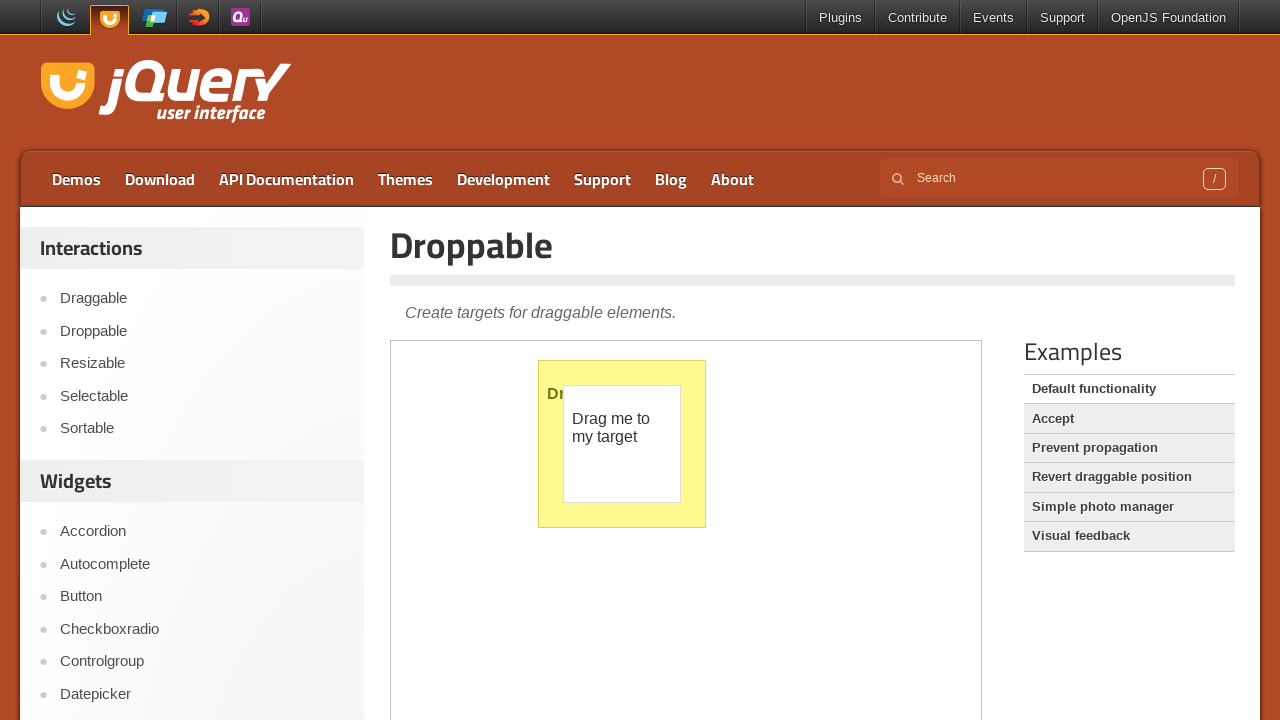